Tests JavaScript prompt dialog by clicking the third button, entering text in the prompt, accepting it, and verifying the entered text appears

Starting URL: https://the-internet.herokuapp.com/javascript_alerts

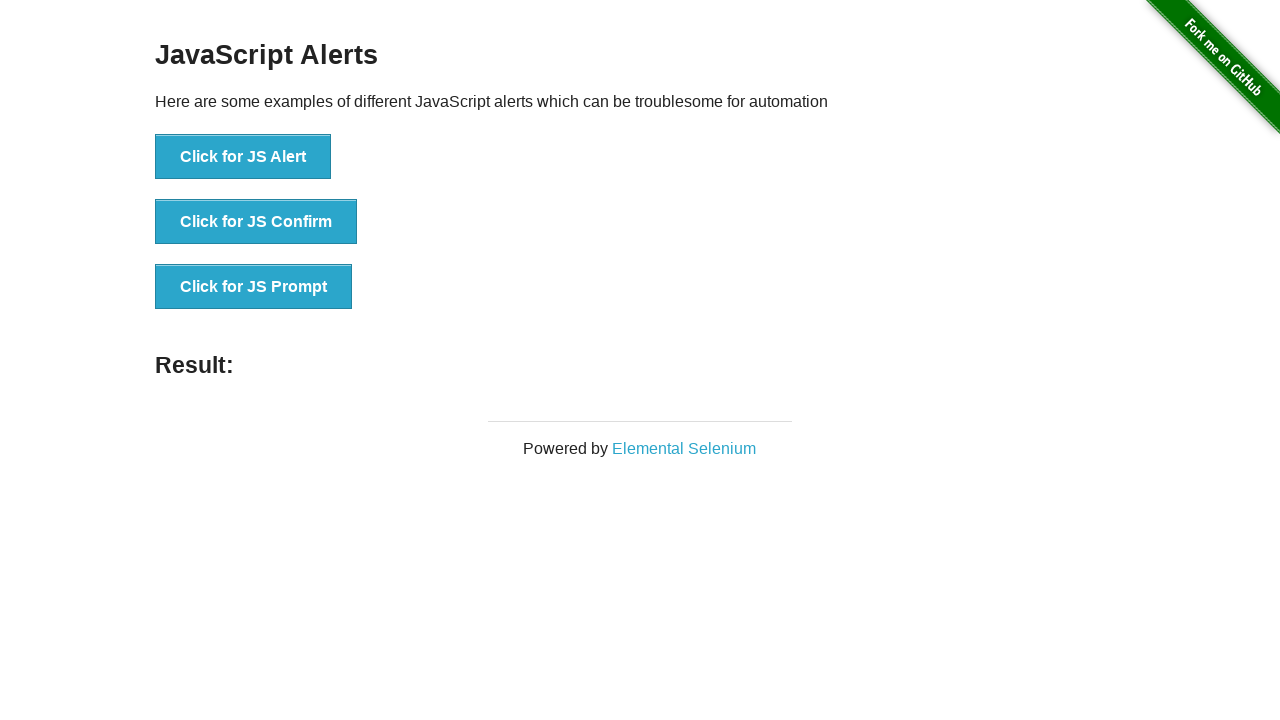

Set up dialog handler to automatically enter 'TestUser123' and accept the prompt
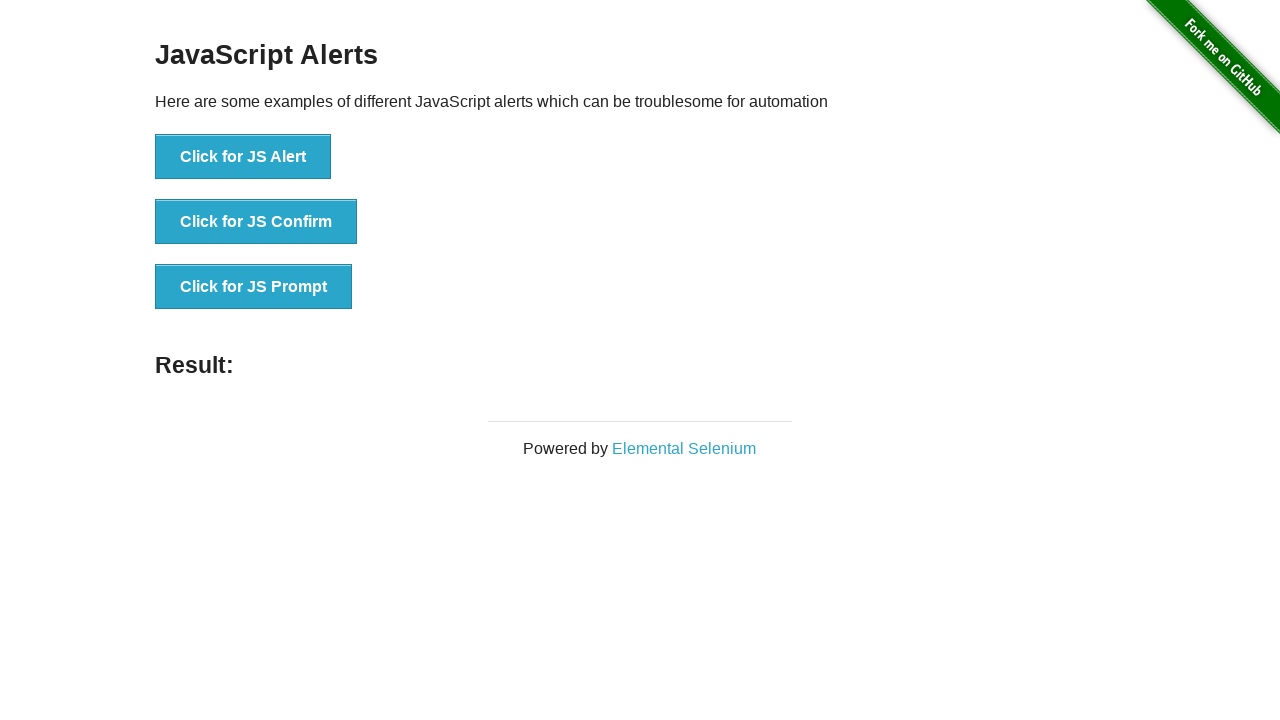

Clicked the 'Click for JS Prompt' button to open the JavaScript prompt dialog at (254, 287) on text='Click for JS Prompt'
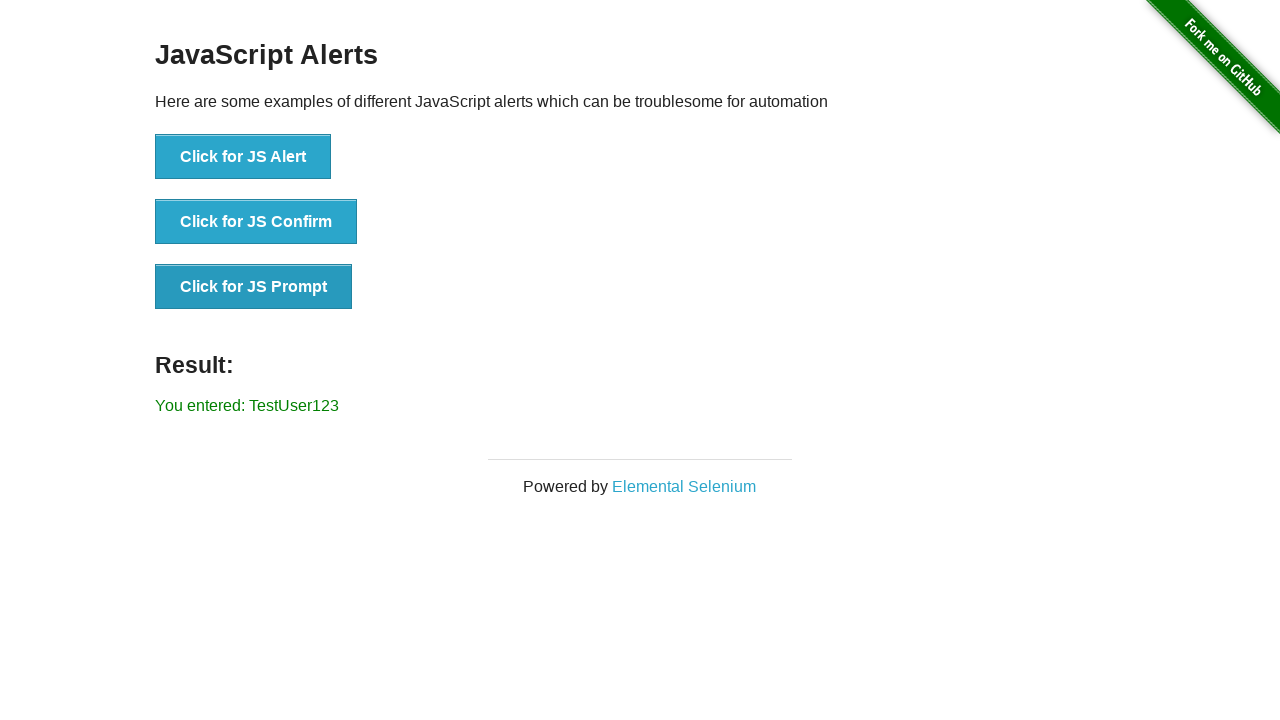

Verified that the entered text 'TestUser123' appears in the result message
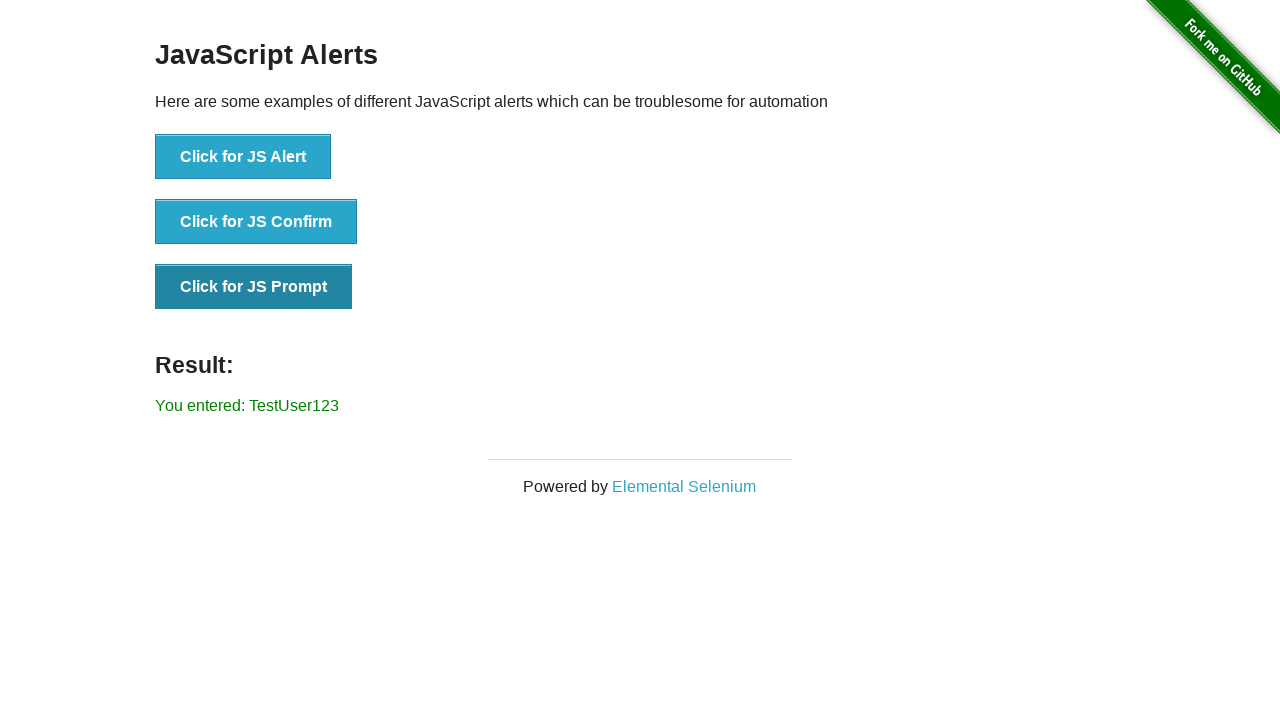

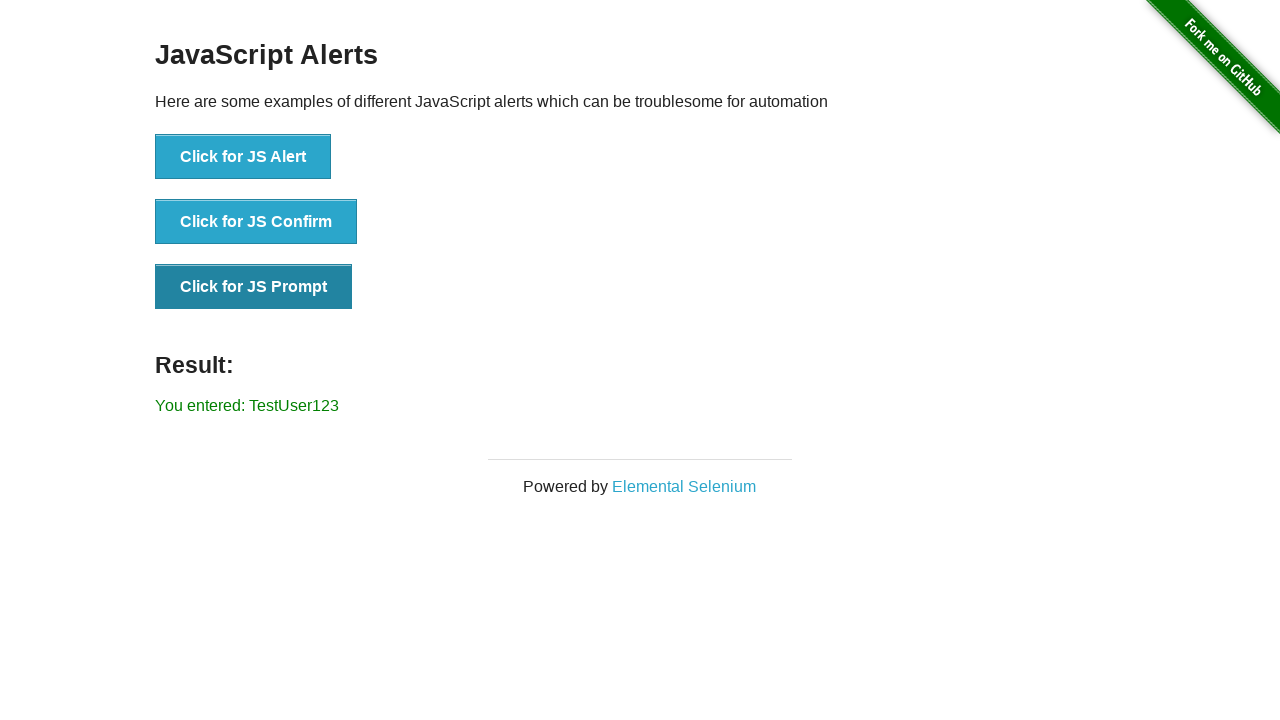